Tests opening multiple social media links from the main page, which creates multiple browser windows/tabs, and then switches between them

Starting URL: https://www.globalsqa.com/

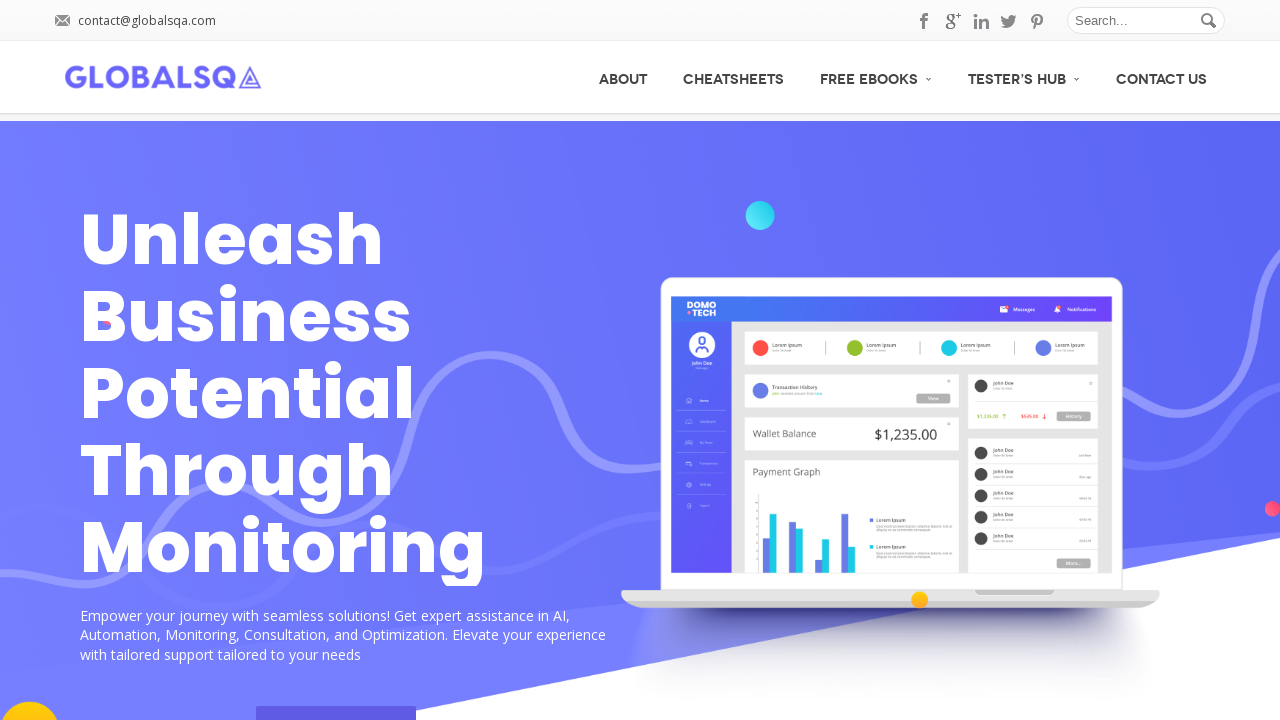

Clicked Pinterest link to open new window/tab at (1037, 21) on a:has-text('pinterest')
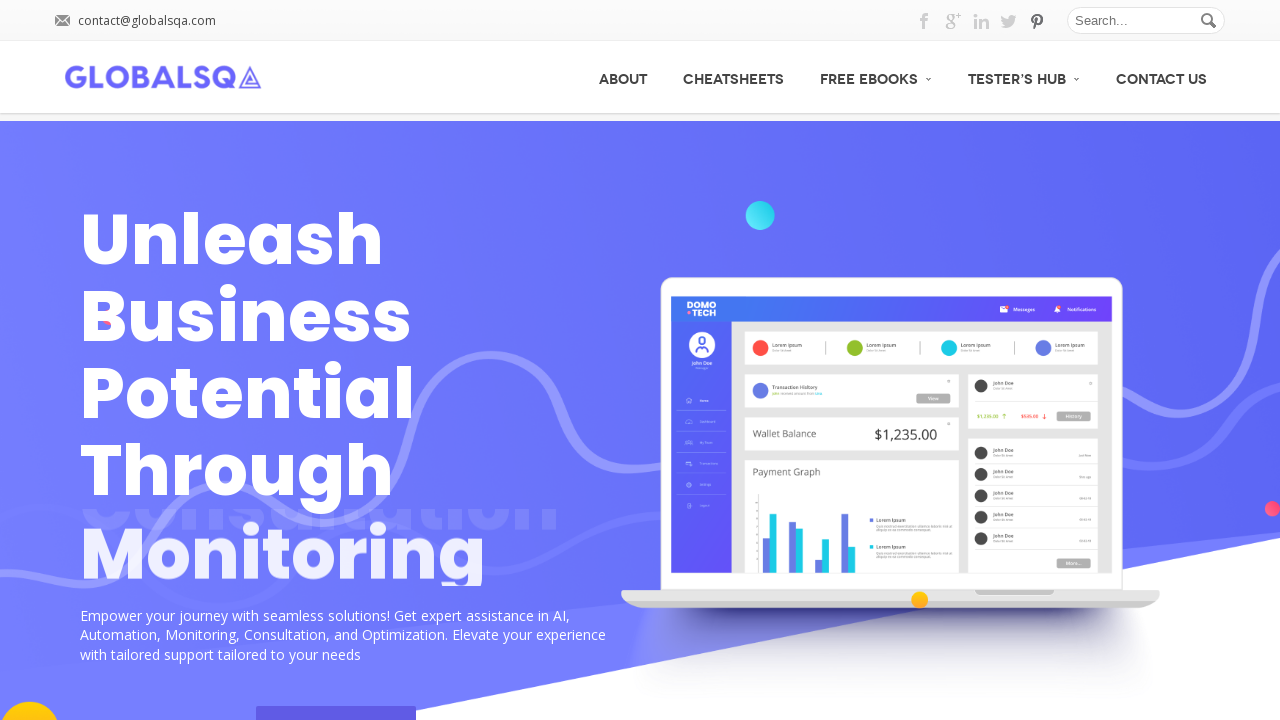

Clicked Twitter link to open new window/tab at (1009, 21) on a:has-text('twitter')
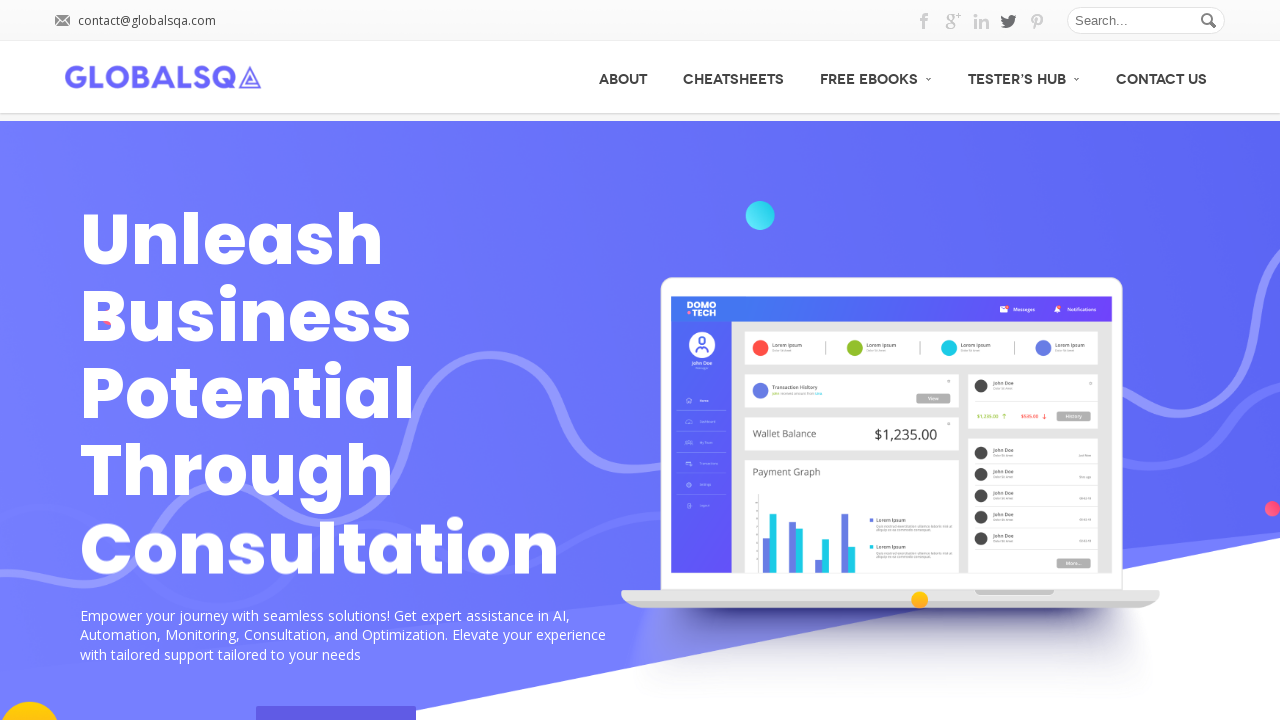

Clicked LinkedIn link to open new window/tab at (981, 21) on a:has-text('linkedin')
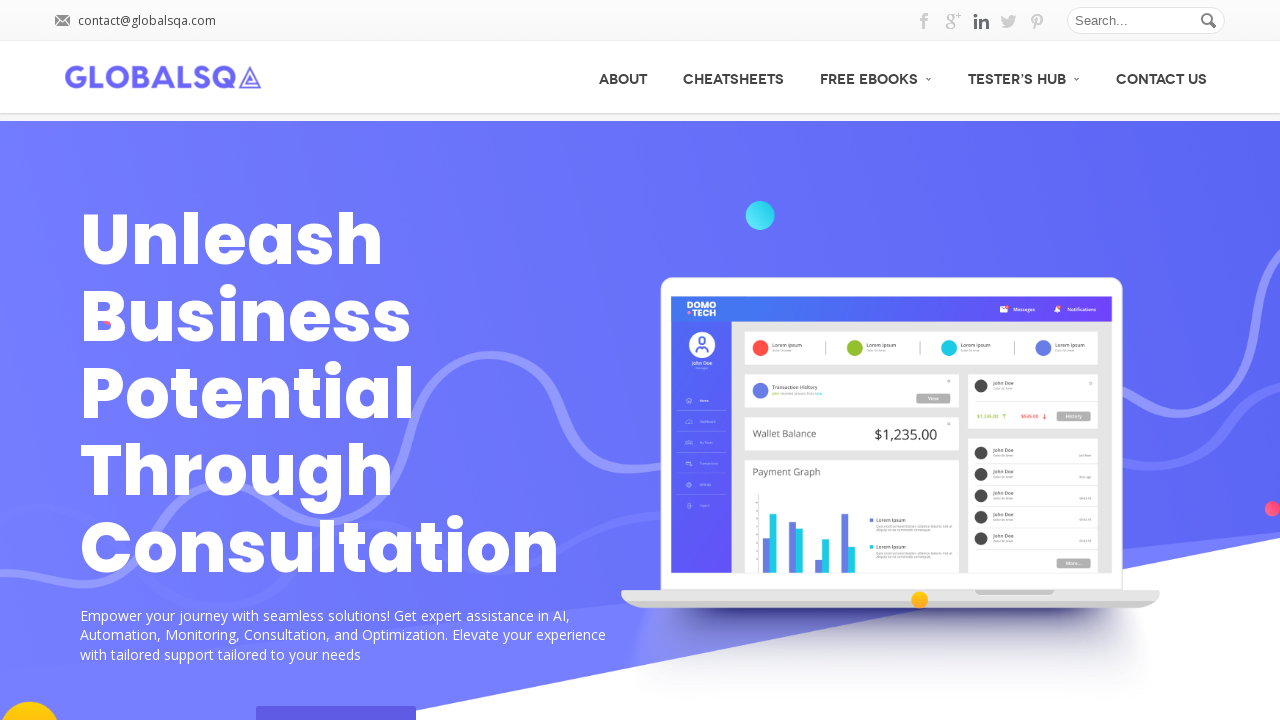

Clicked Google link to open new window/tab at (953, 21) on a:has-text('google')
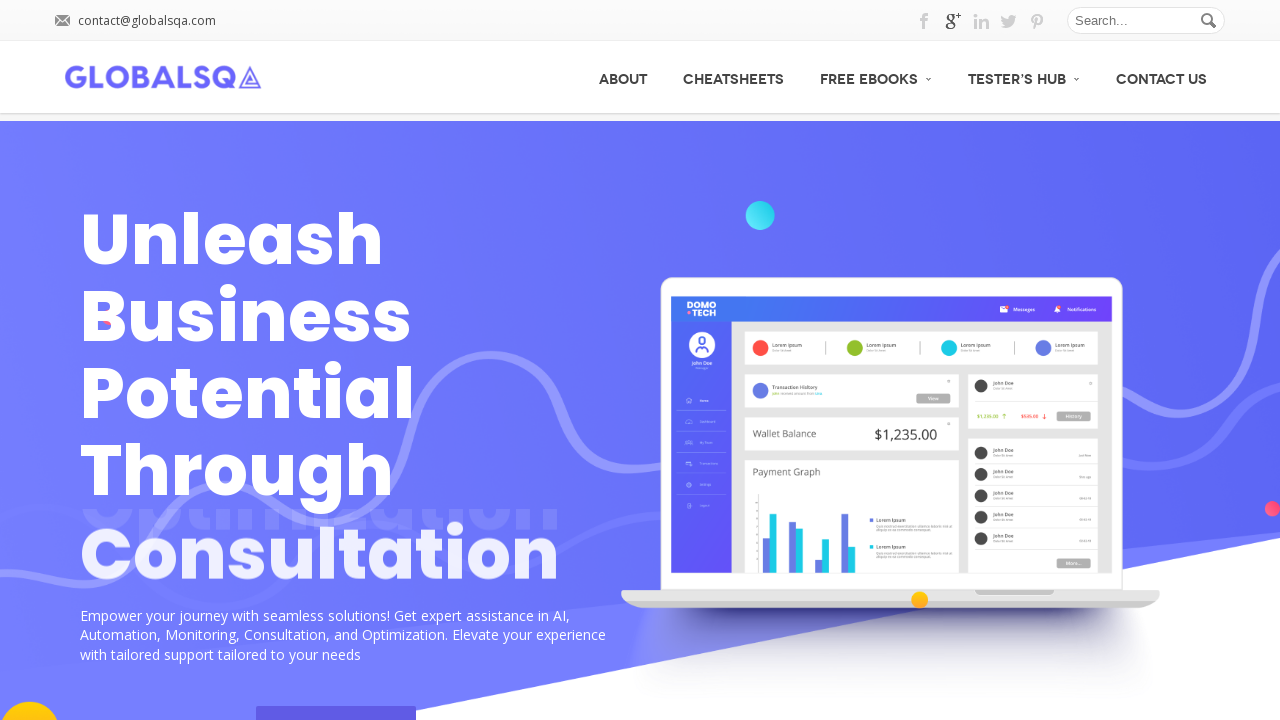

Clicked Facebook link to open new window/tab at (925, 21) on a:has-text('facebook')
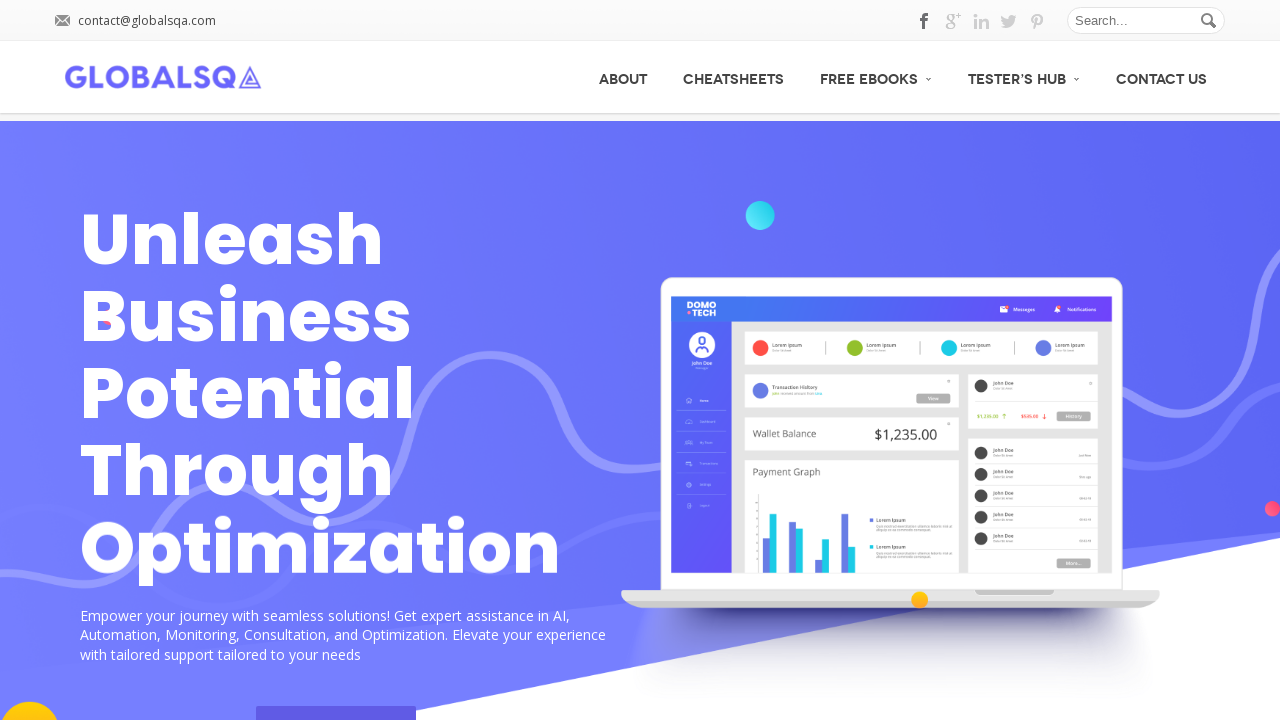

Retrieved all open pages/tabs from context
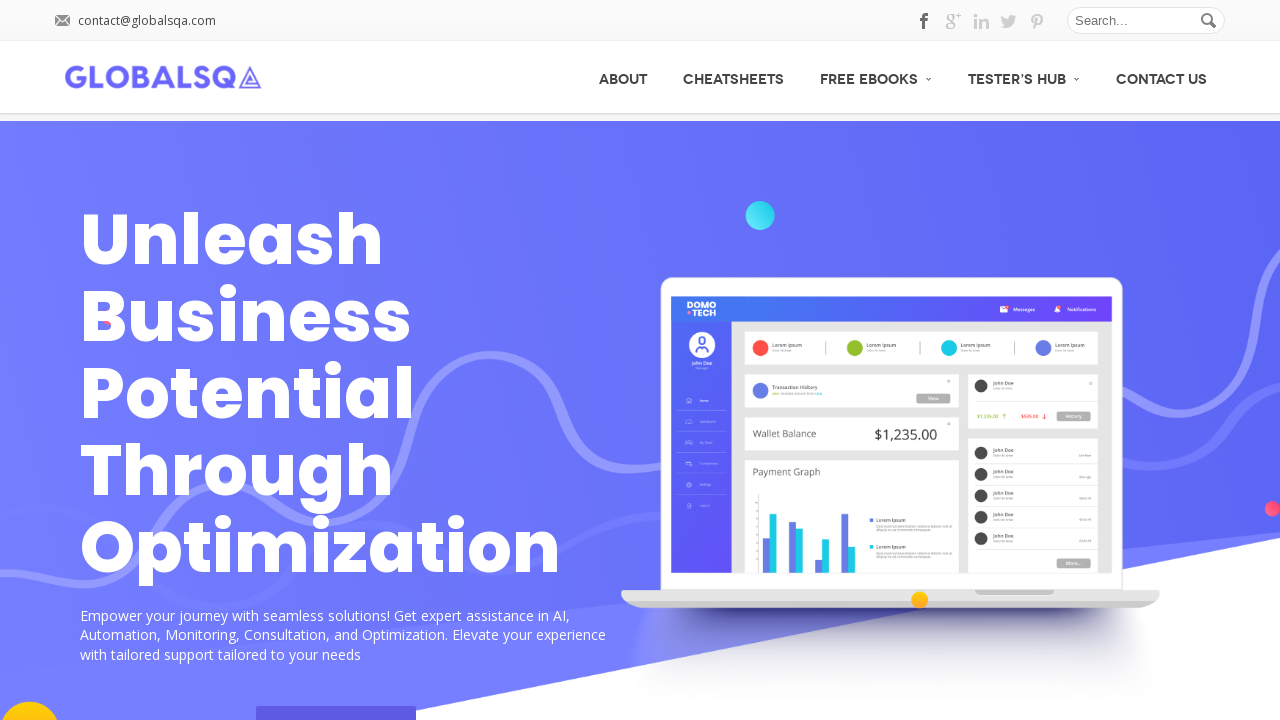

Brought page to front
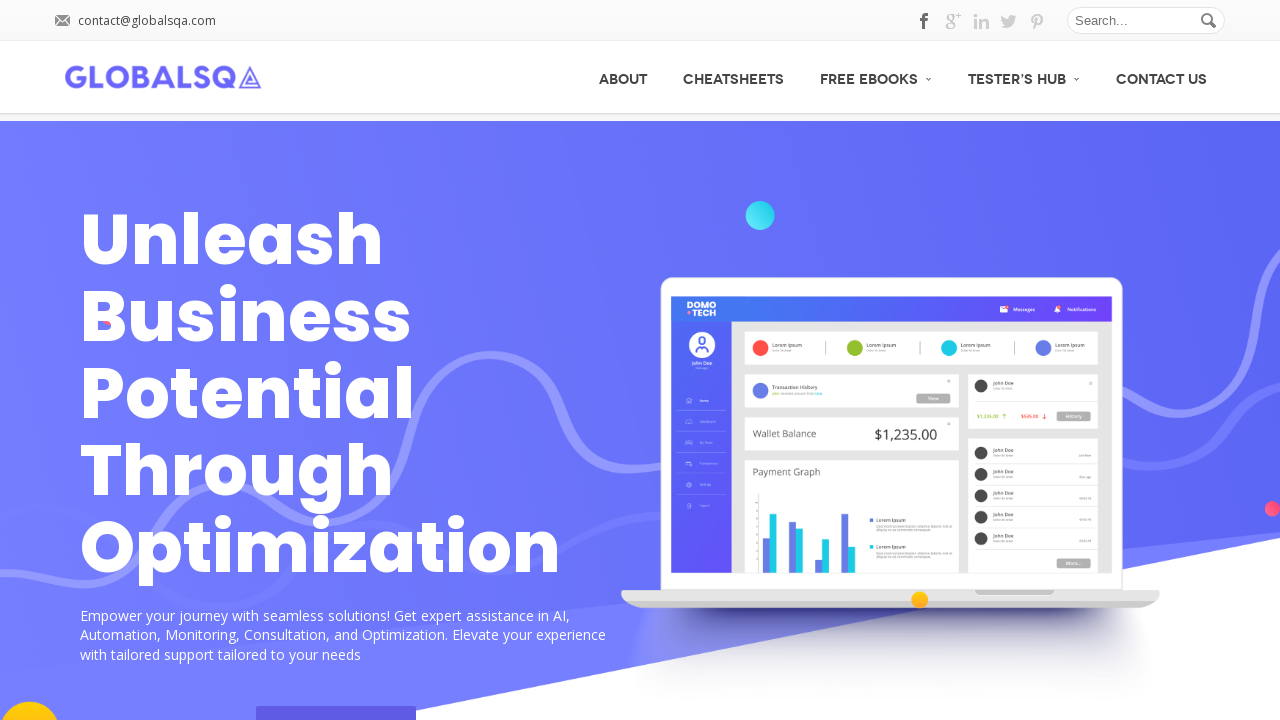

Retrieved URL: https://www.globalsqa.com/
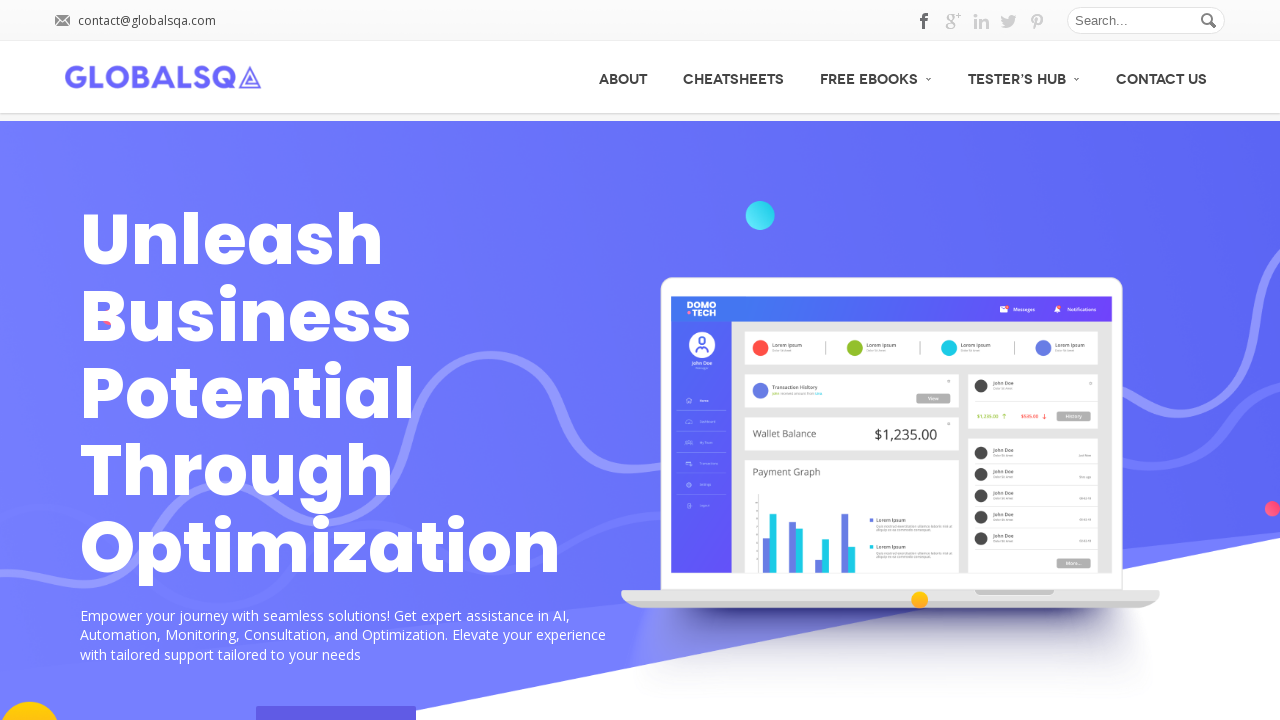

Brought page to front
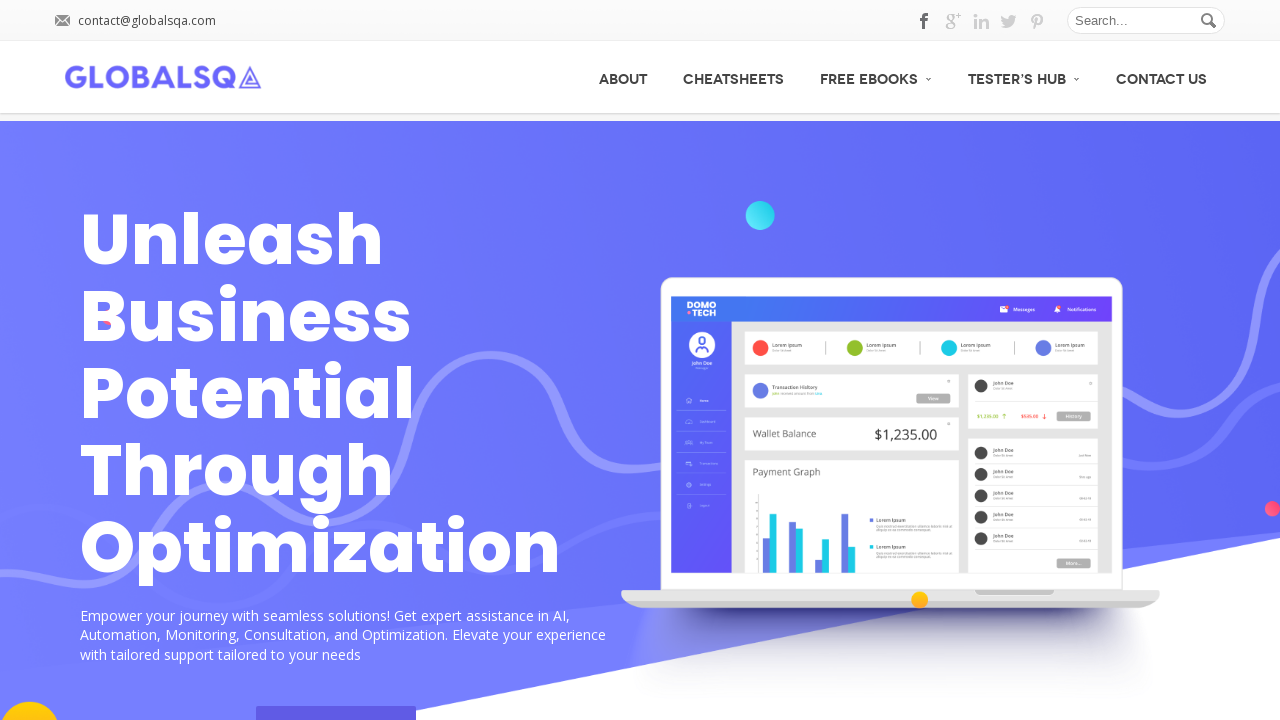

Retrieved URL: chrome-error://chromewebdata/
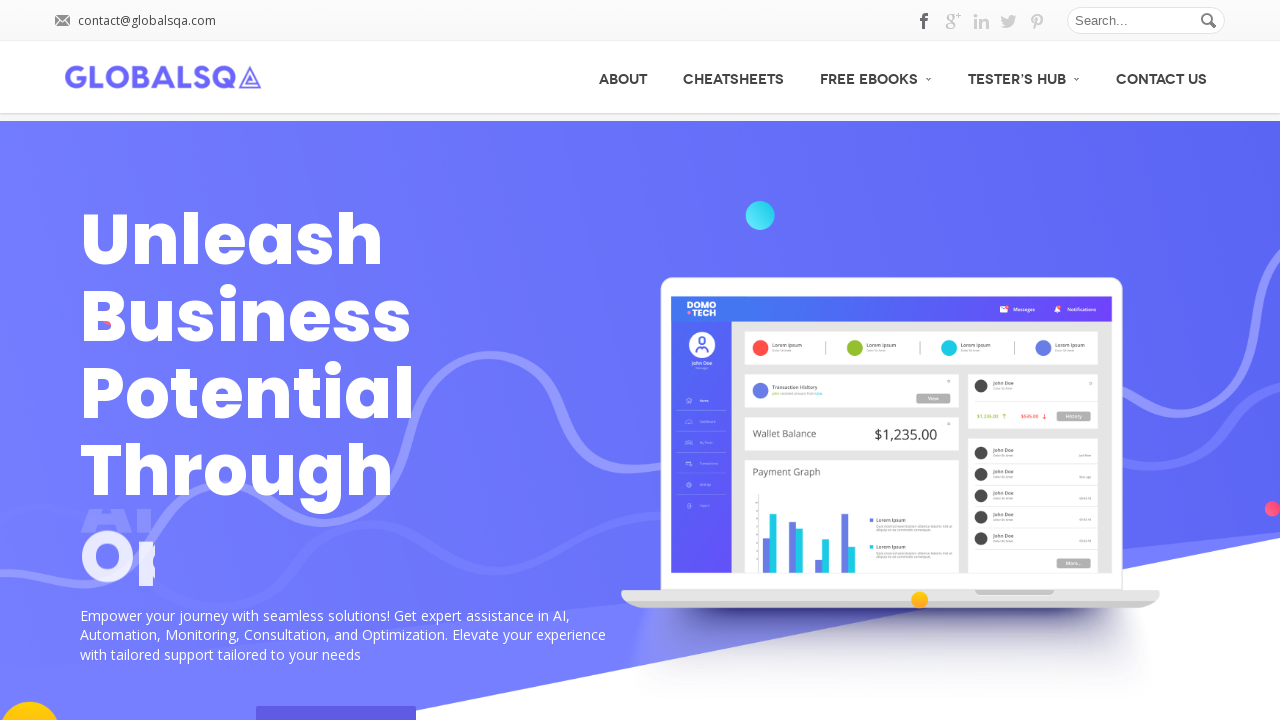

Brought page to front
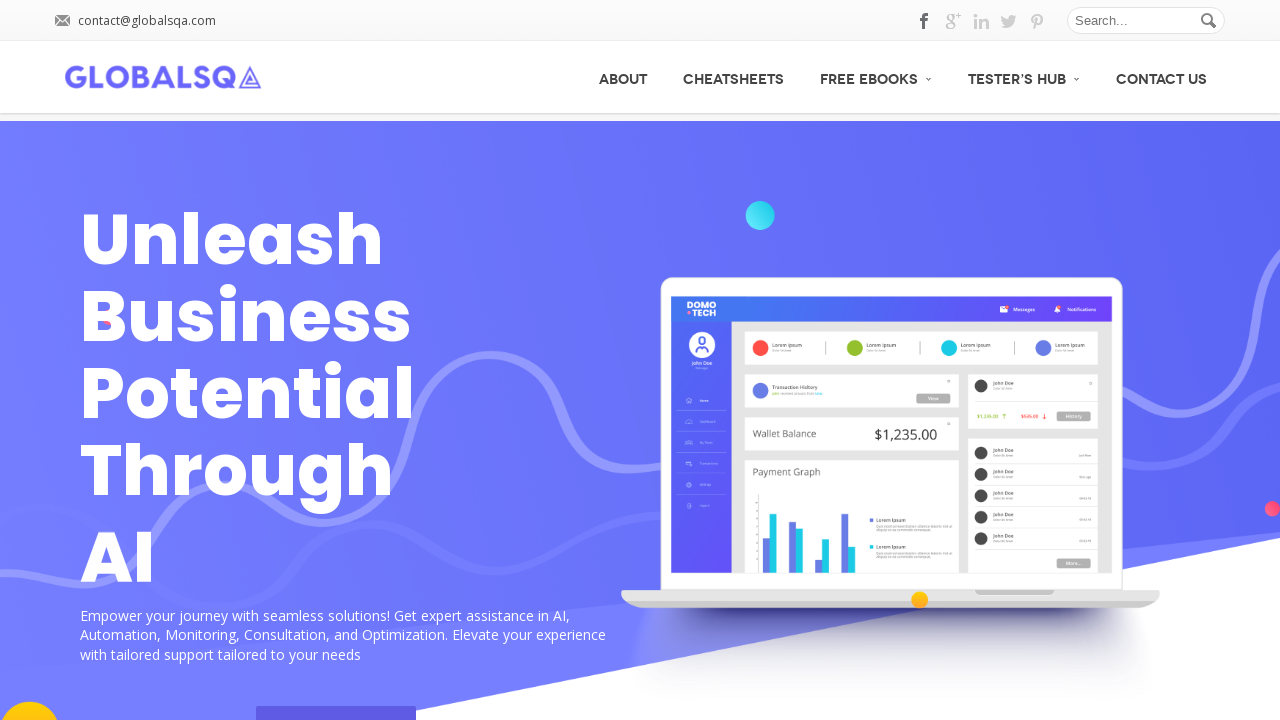

Retrieved URL: chrome-error://chromewebdata/
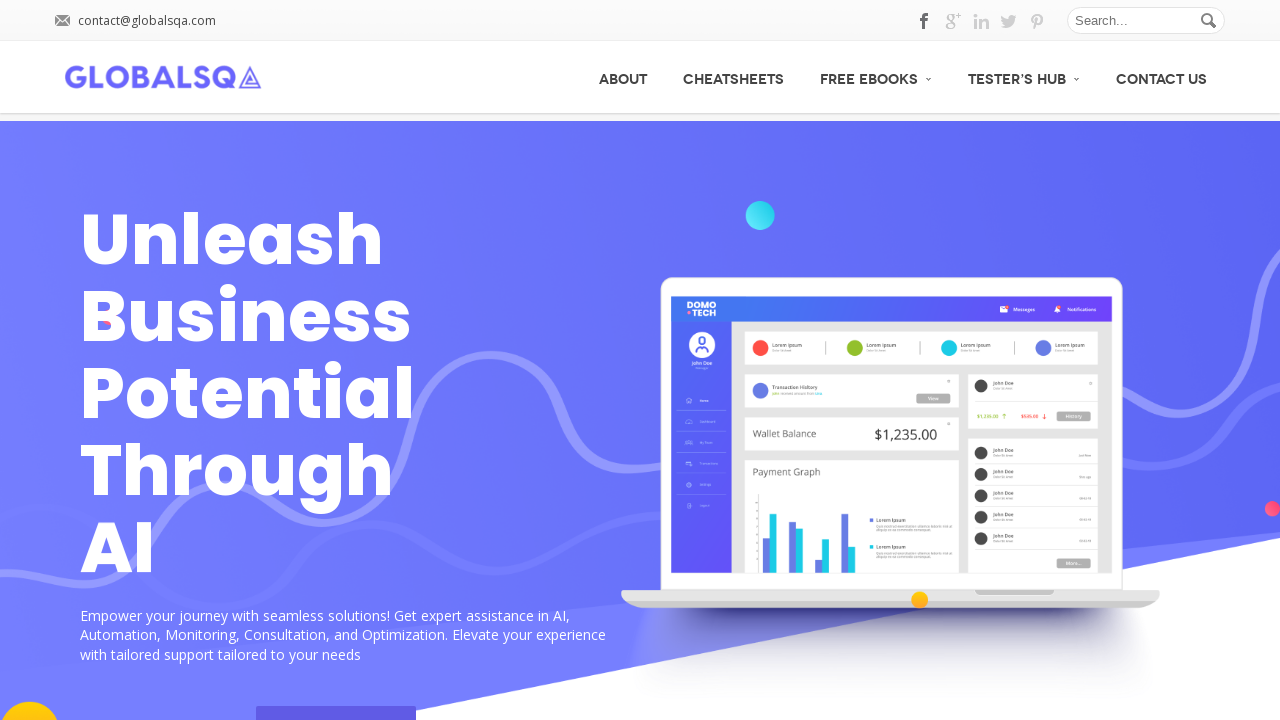

Brought page to front
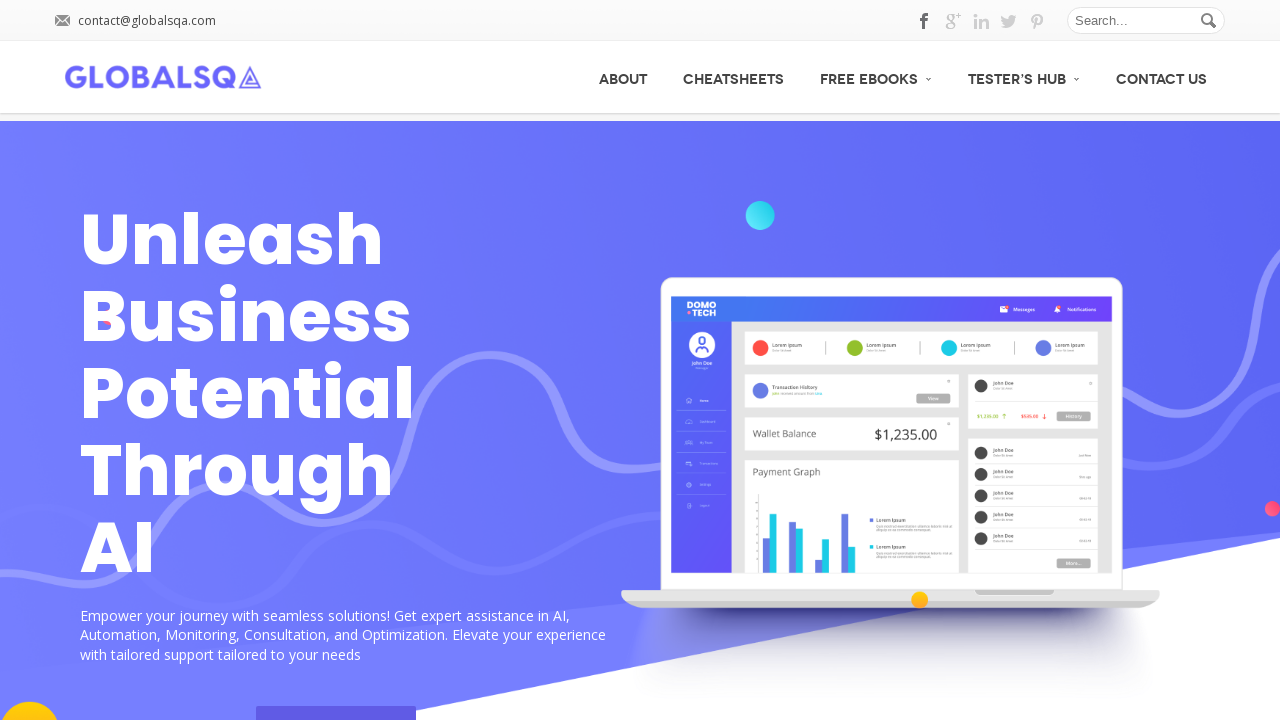

Retrieved URL: chrome-error://chromewebdata/
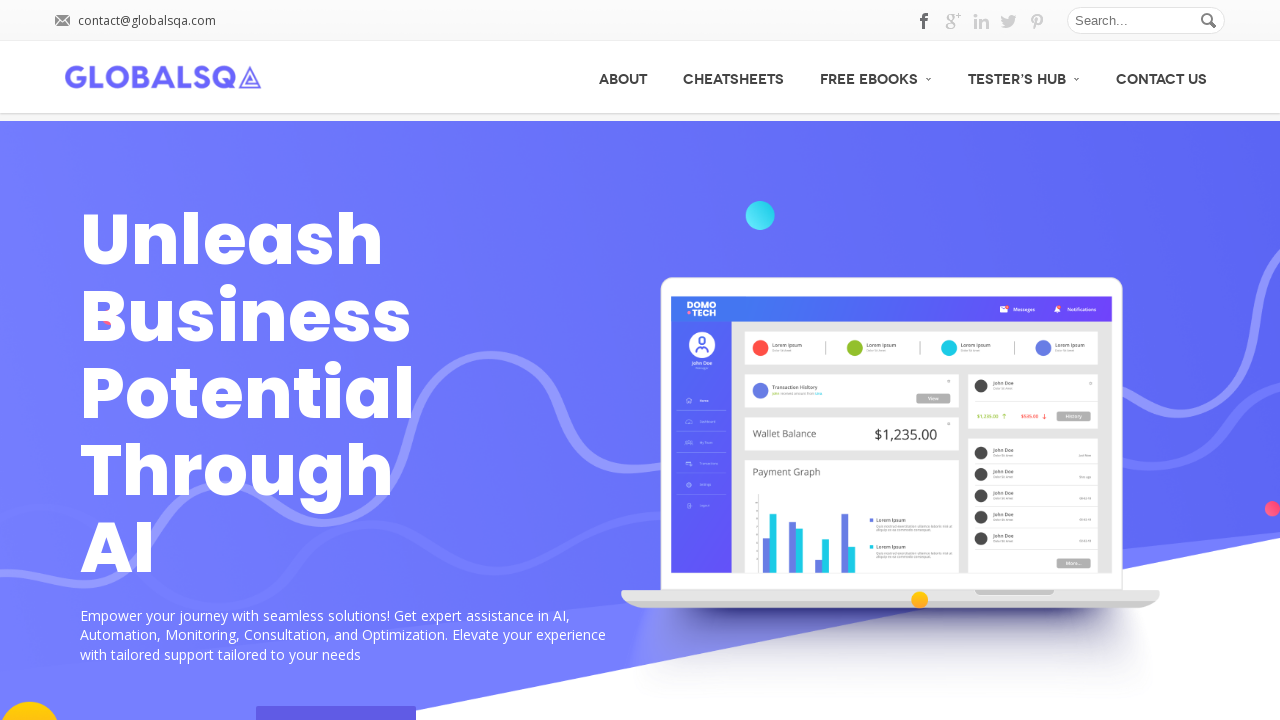

Brought page to front
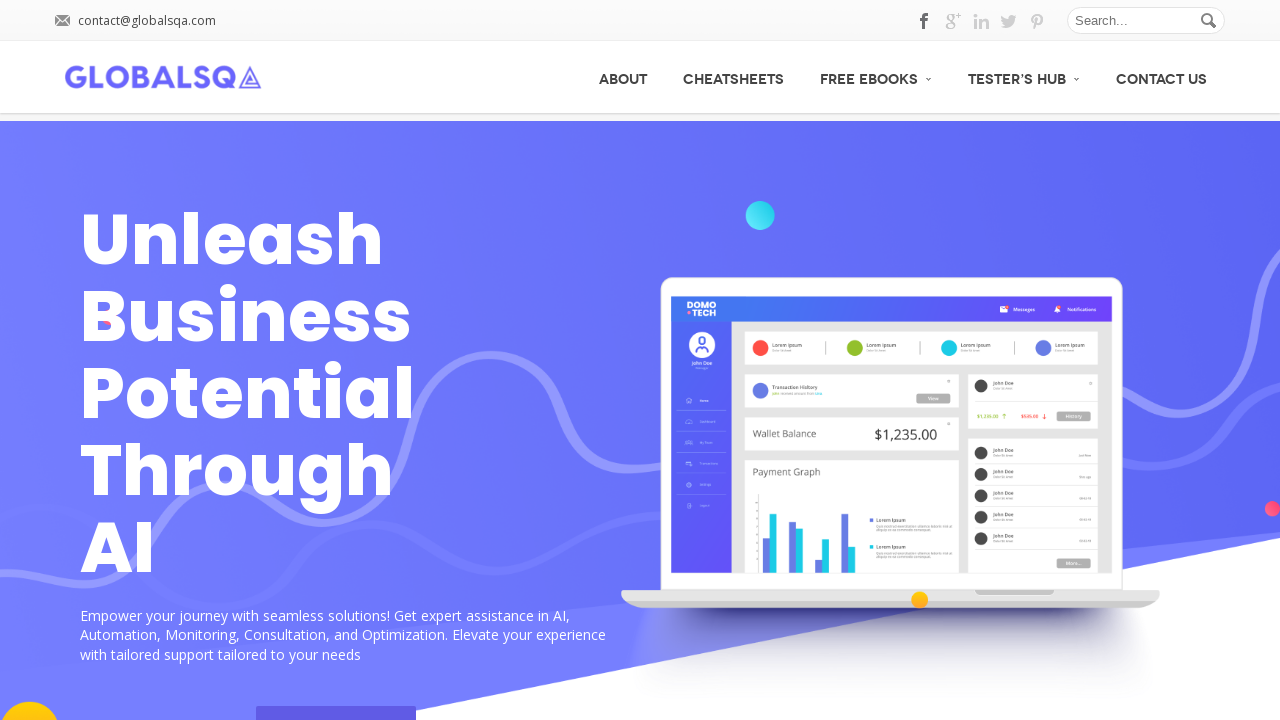

Retrieved URL: chrome-error://chromewebdata/
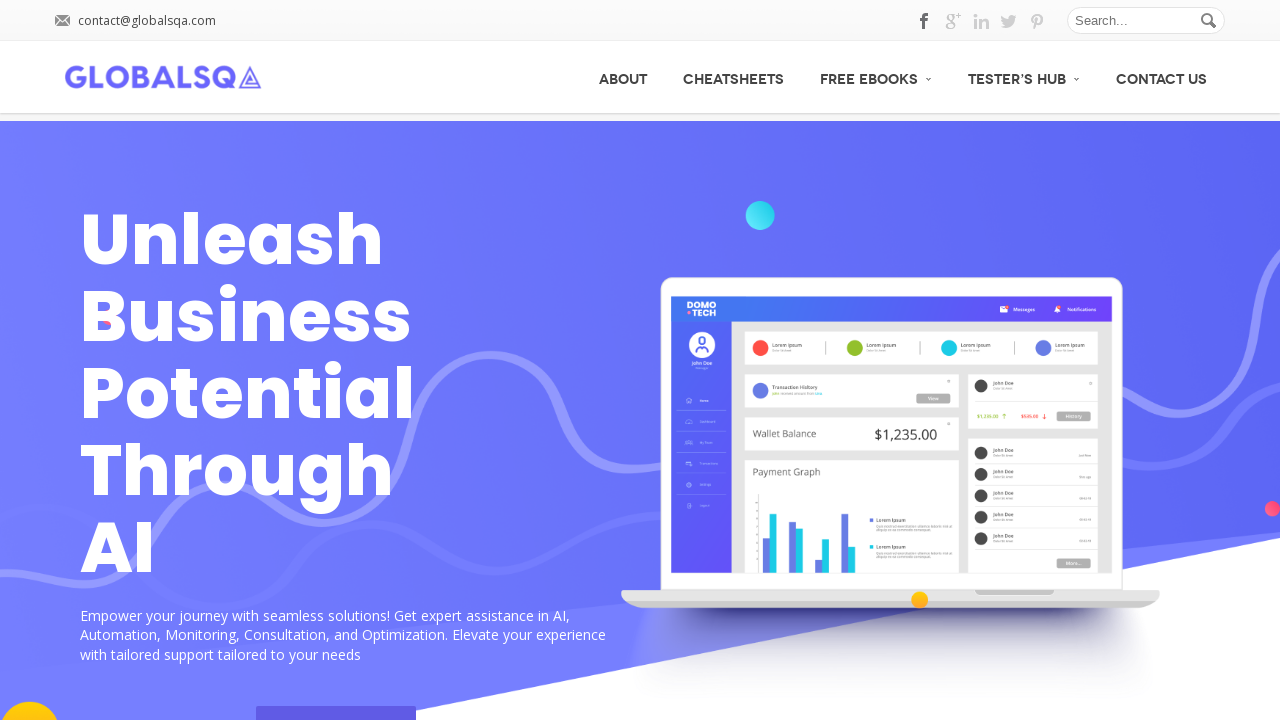

Brought page to front
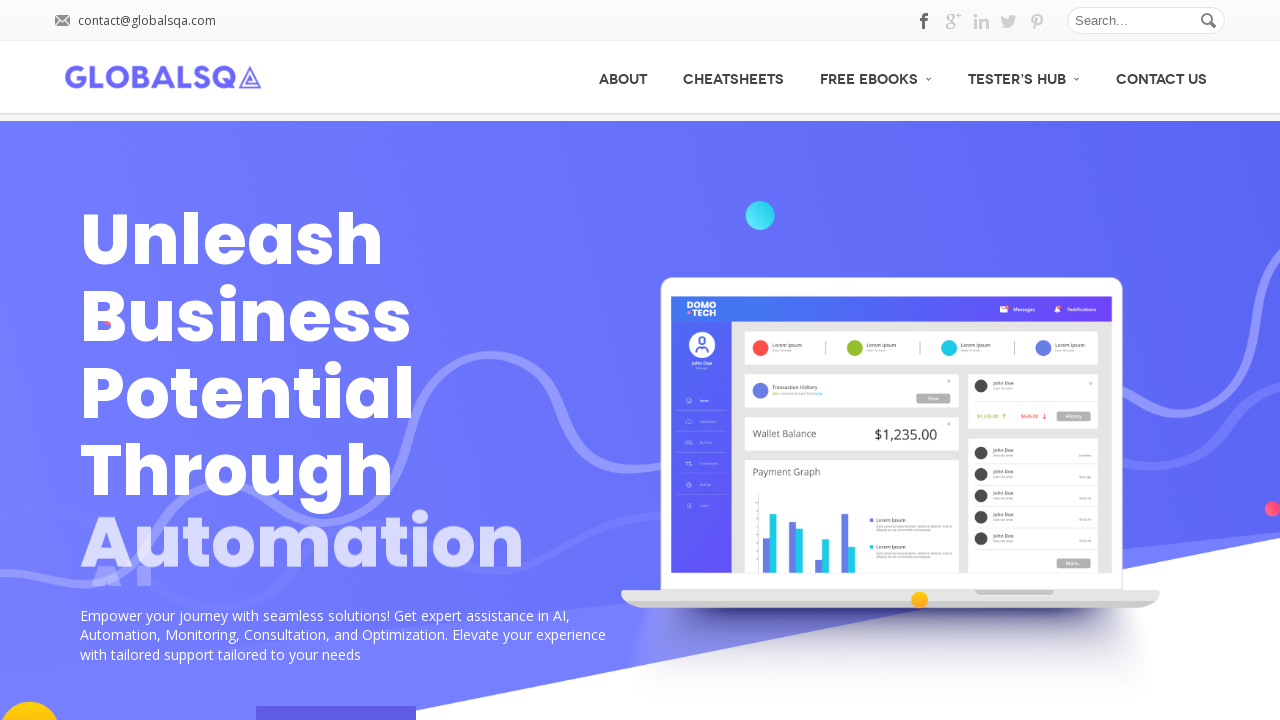

Retrieved URL: chrome-error://chromewebdata/
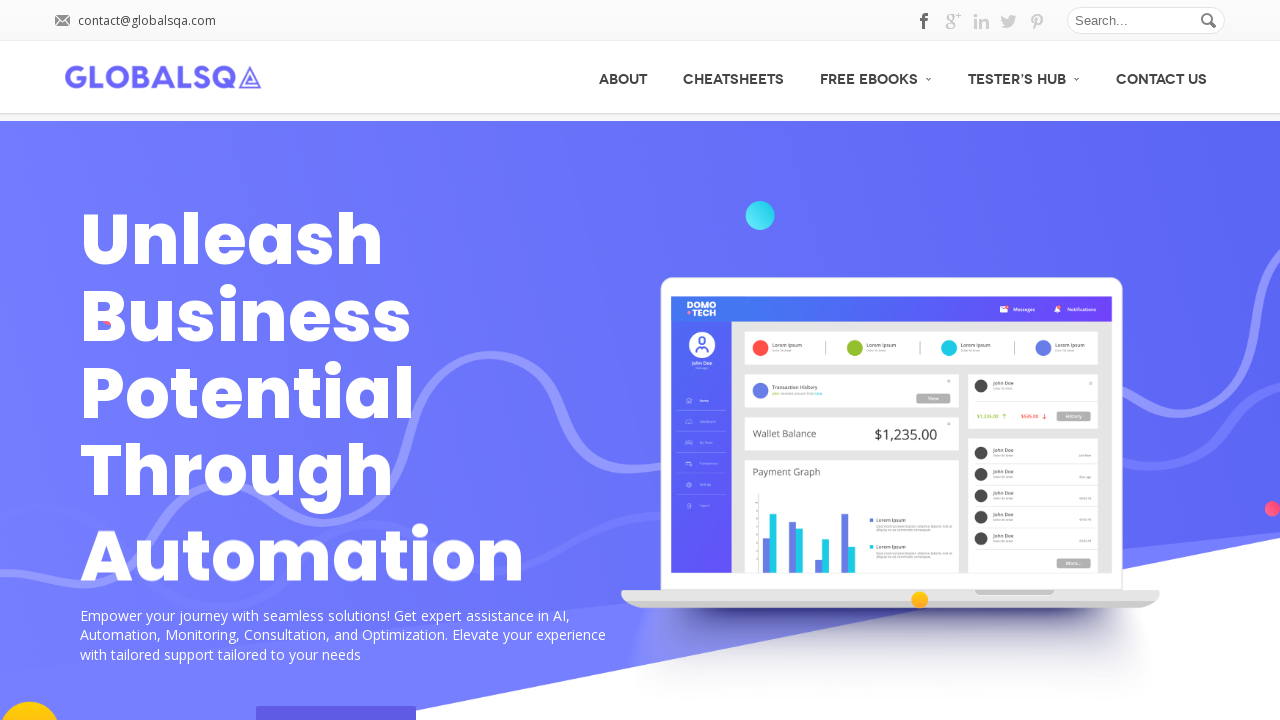

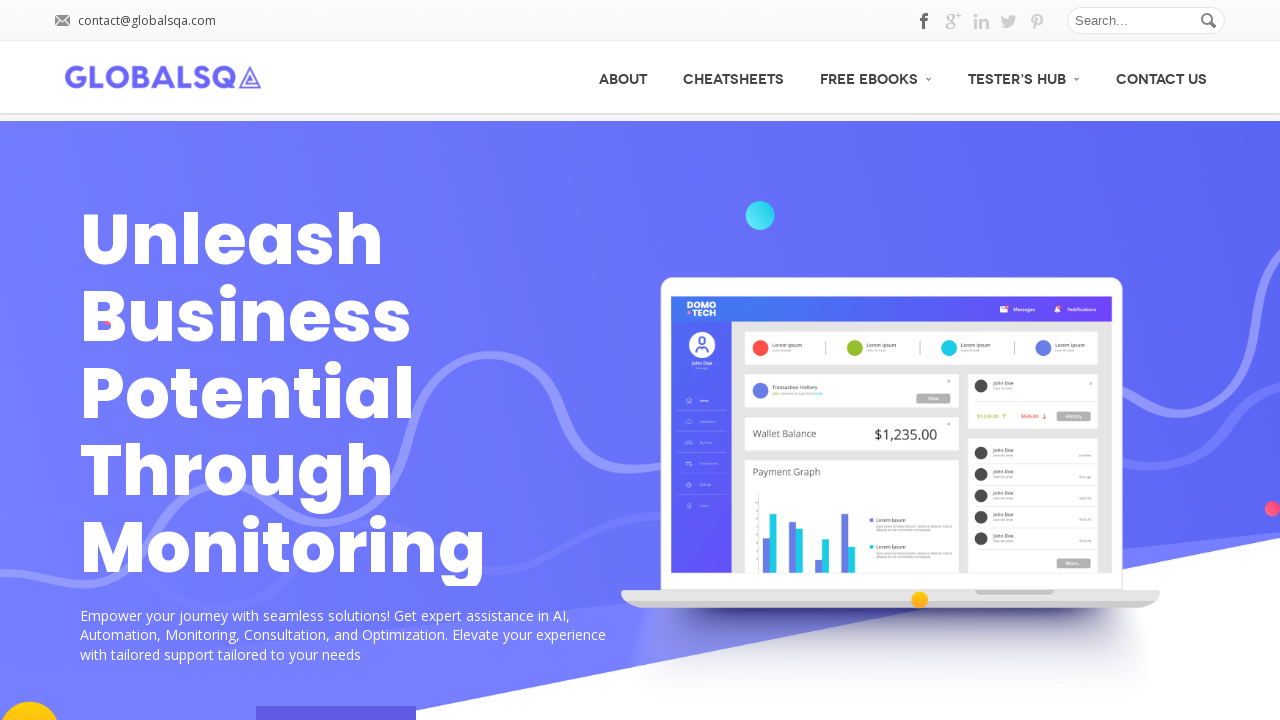